Tests a data types form by filling all fields except zip code, submitting the form, and verifying that the zip code field is highlighted red (validation error) while all other filled fields are highlighted green (valid).

Starting URL: https://bonigarcia.dev/selenium-webdriver-java/data-types.html

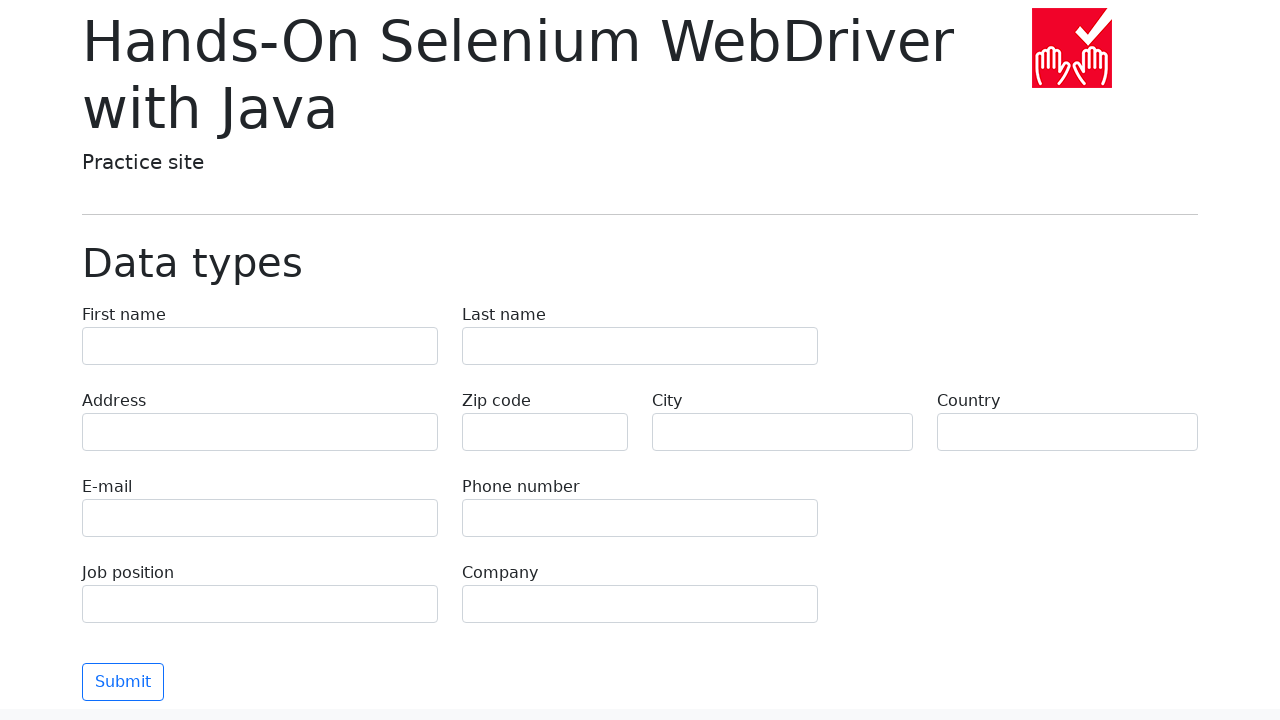

Filled first name field with 'Иван' on input[name='first-name']
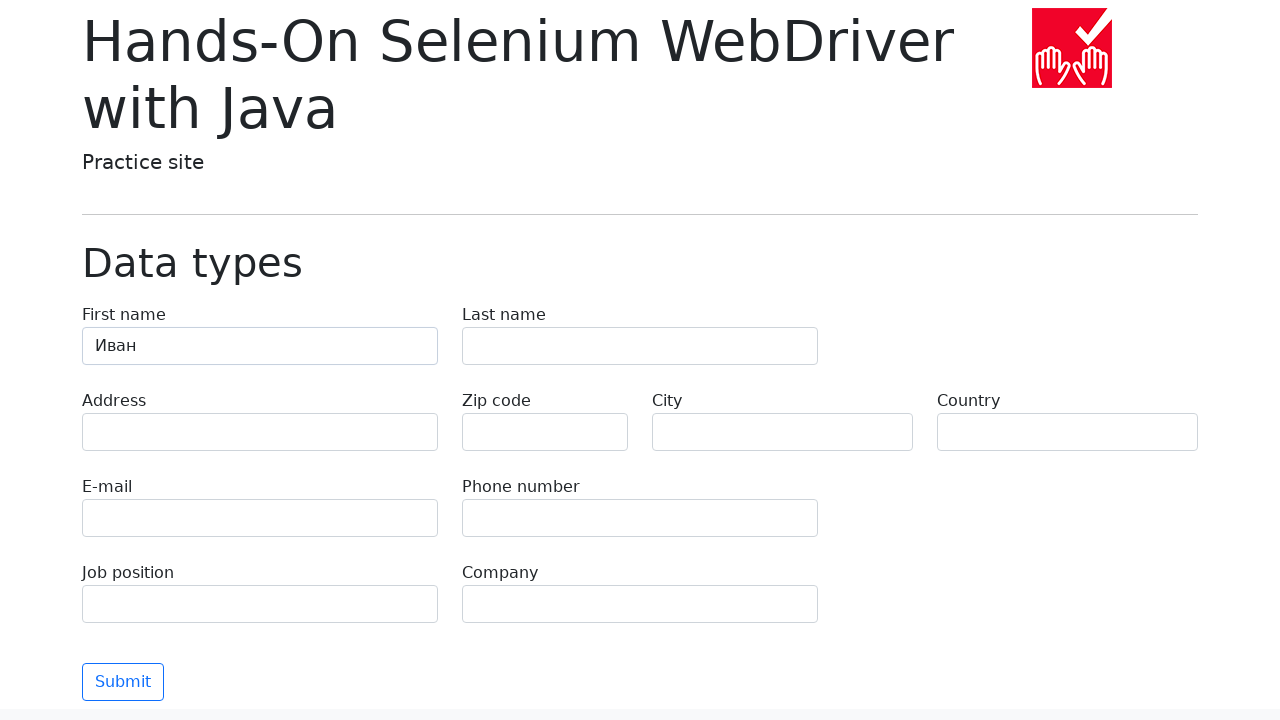

Filled last name field with 'Петров' on input[name='last-name']
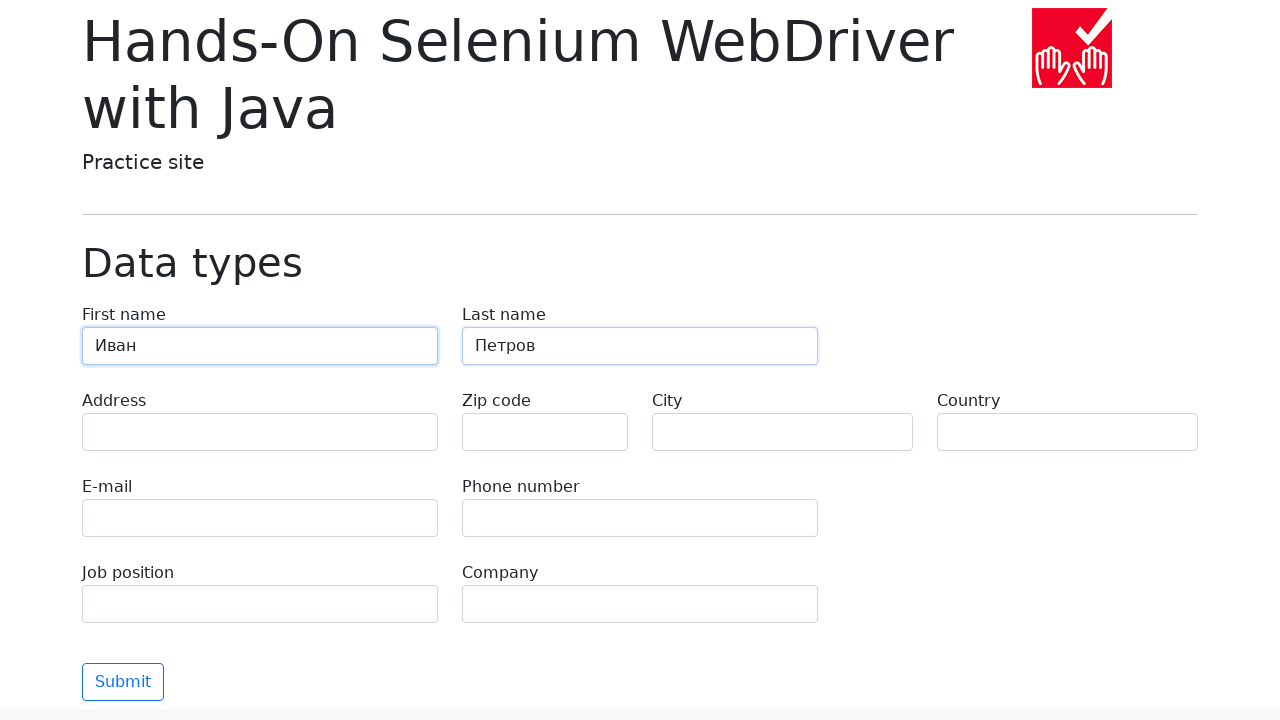

Filled address field with 'Ленина, 55-3' on input[name='address']
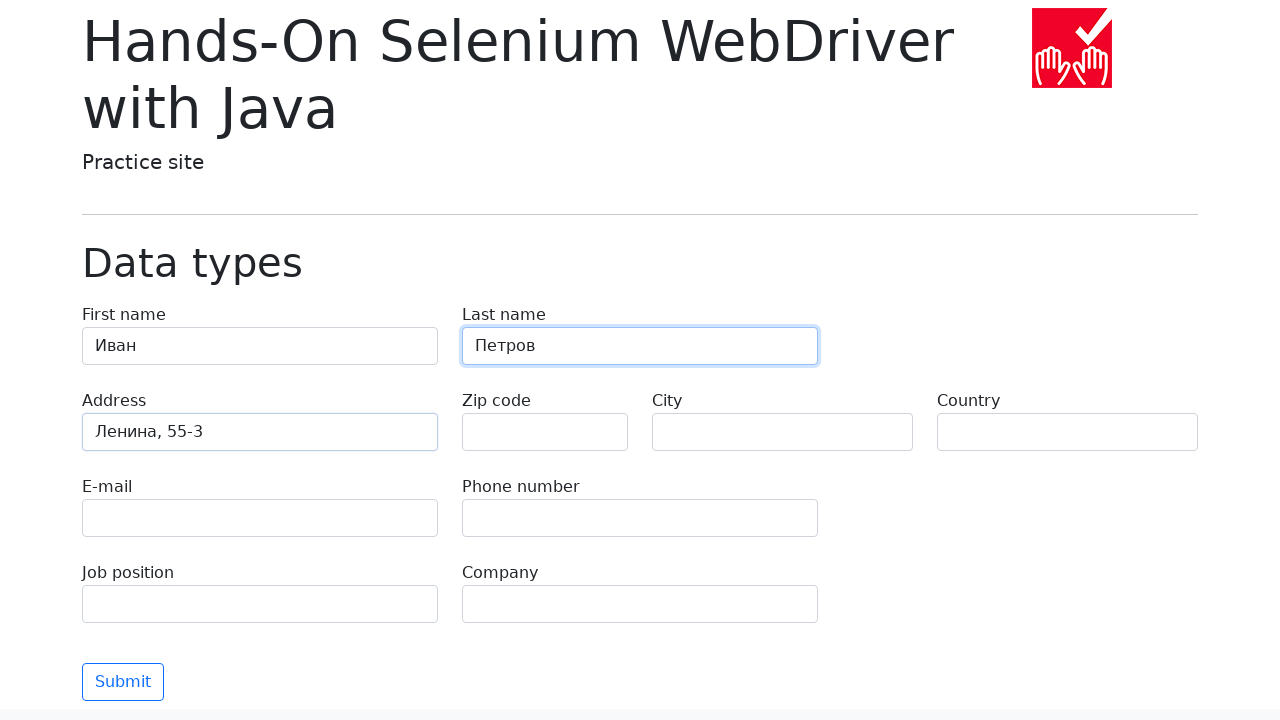

Filled email field with 'test@skypro.com' on input[name='e-mail']
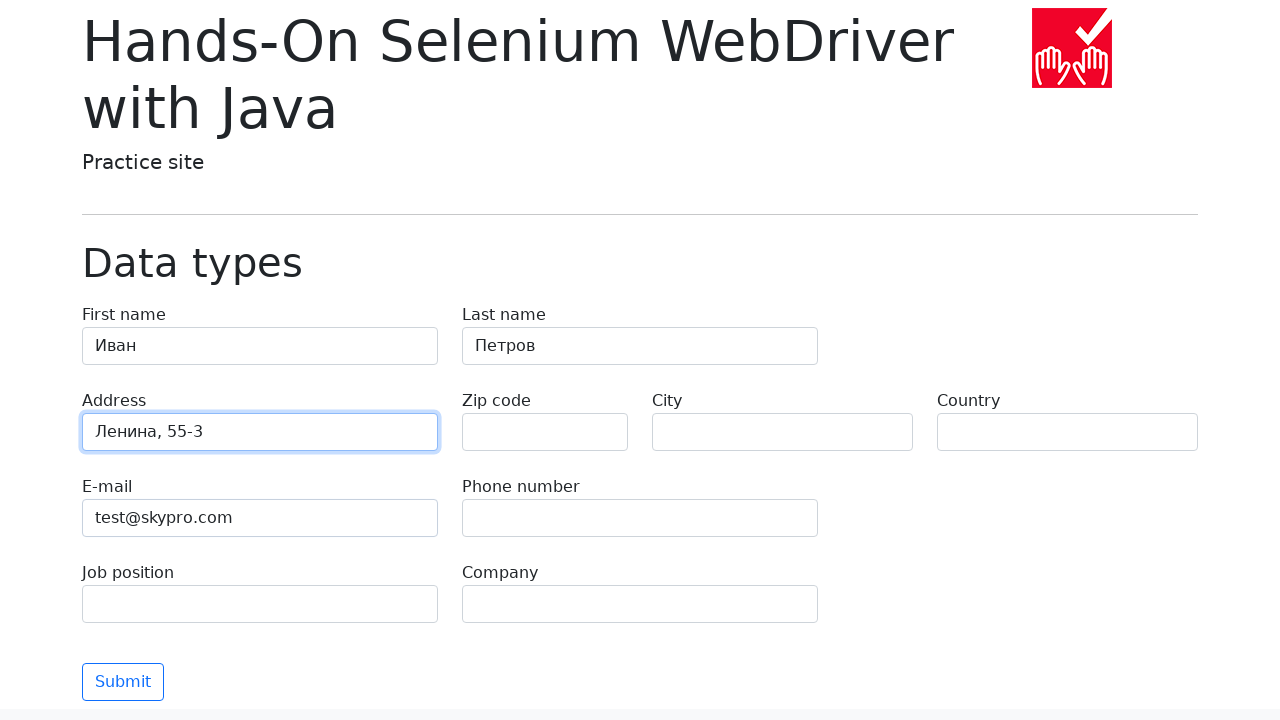

Filled phone field with '+7985899998787' on input[name='phone']
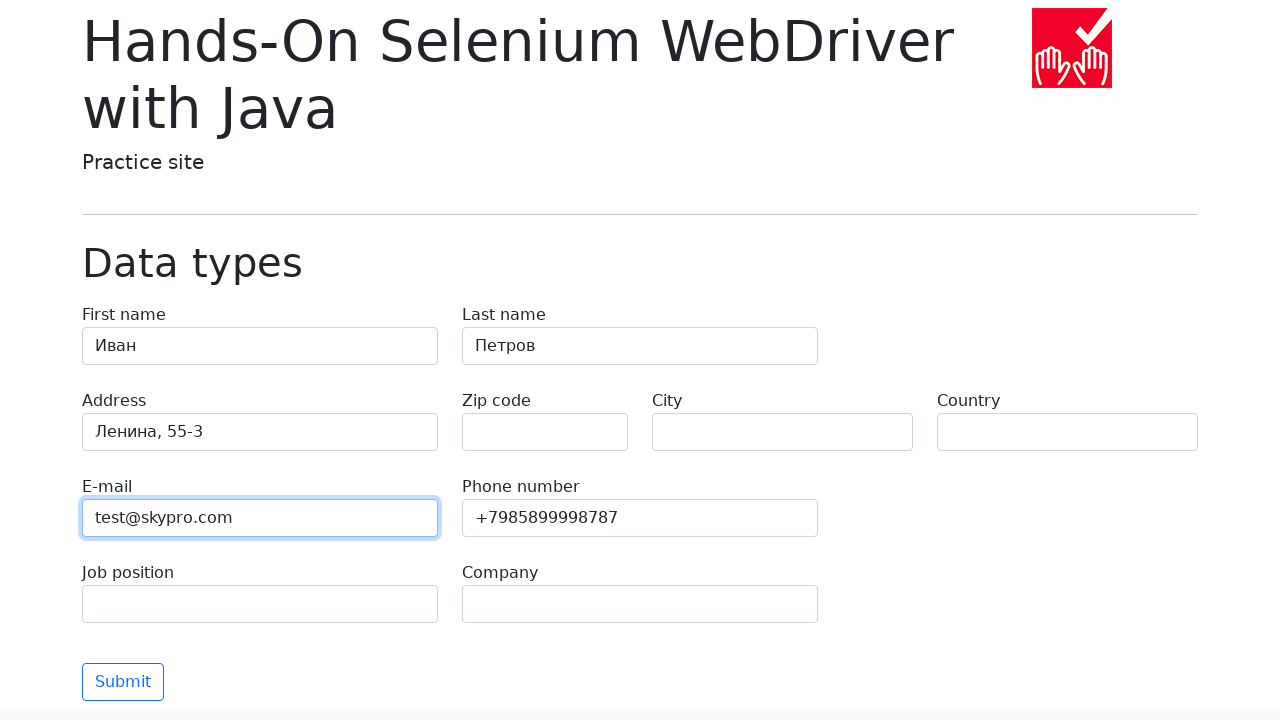

Cleared zip code field to leave it empty on input[name='zip-code']
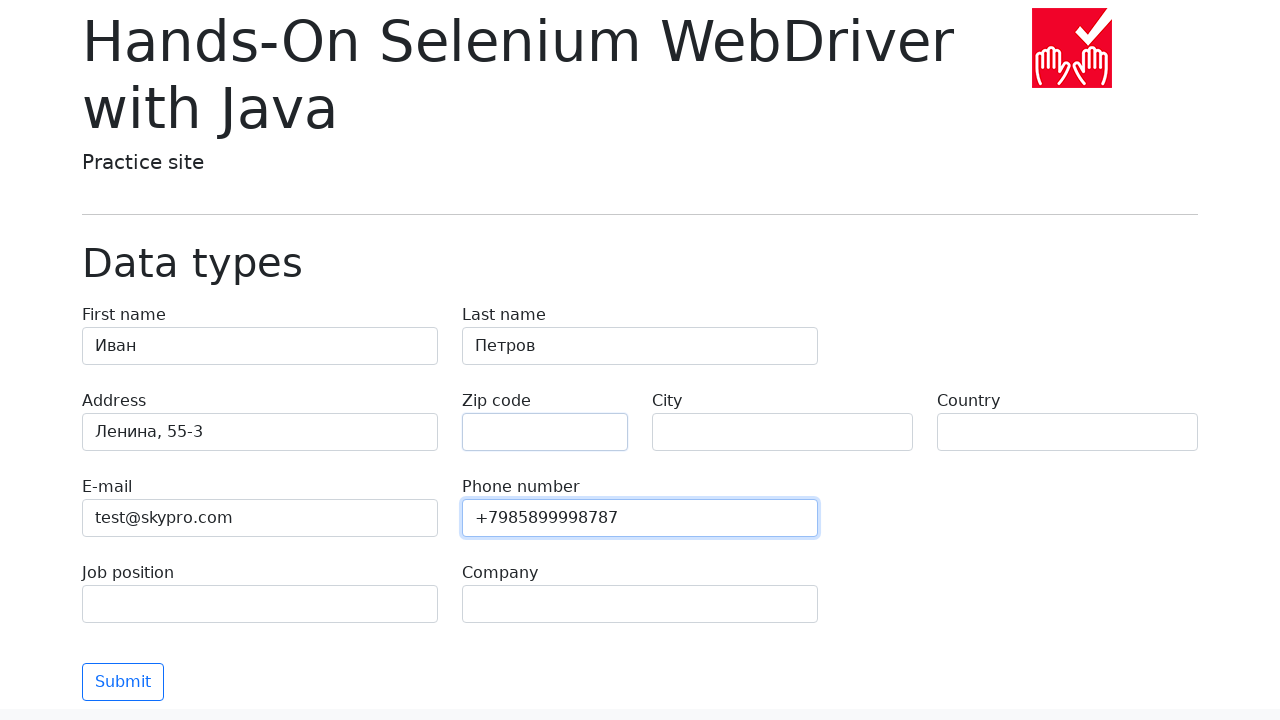

Filled city field with 'Москва' on input[name='city']
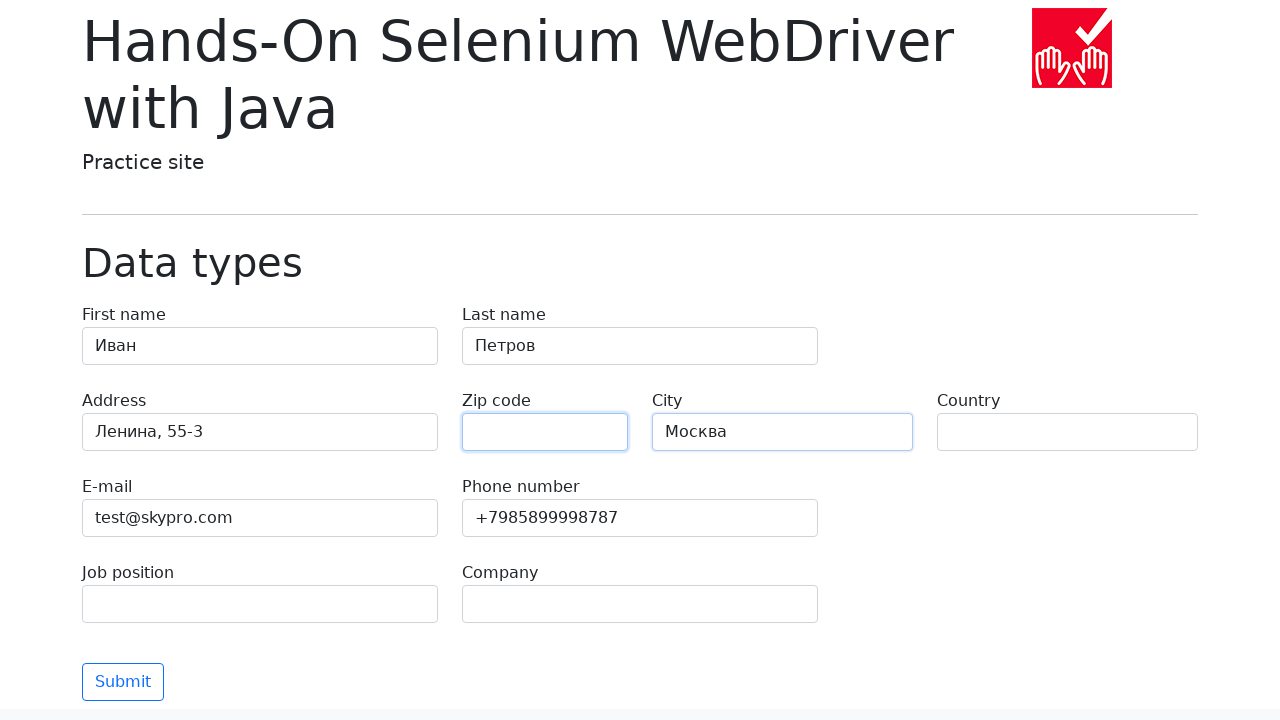

Filled country field with 'Россия' on input[name='country']
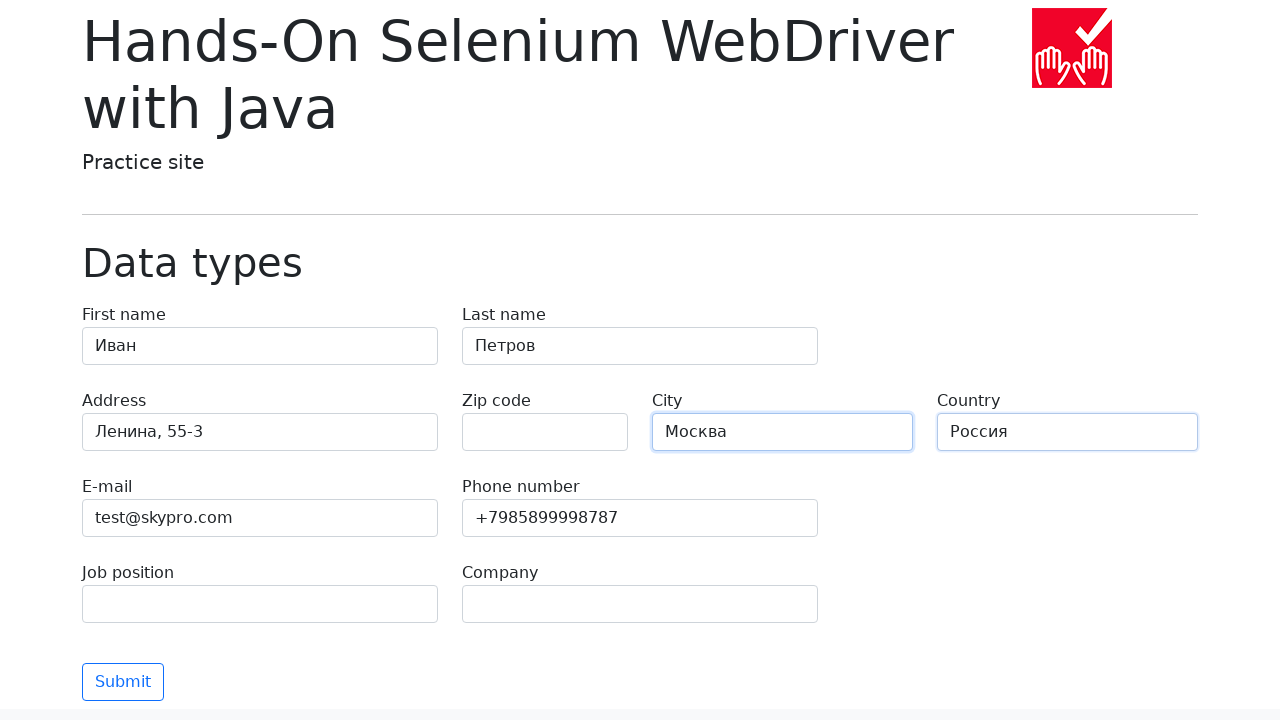

Filled job position field with 'QA' on input[name='job-position']
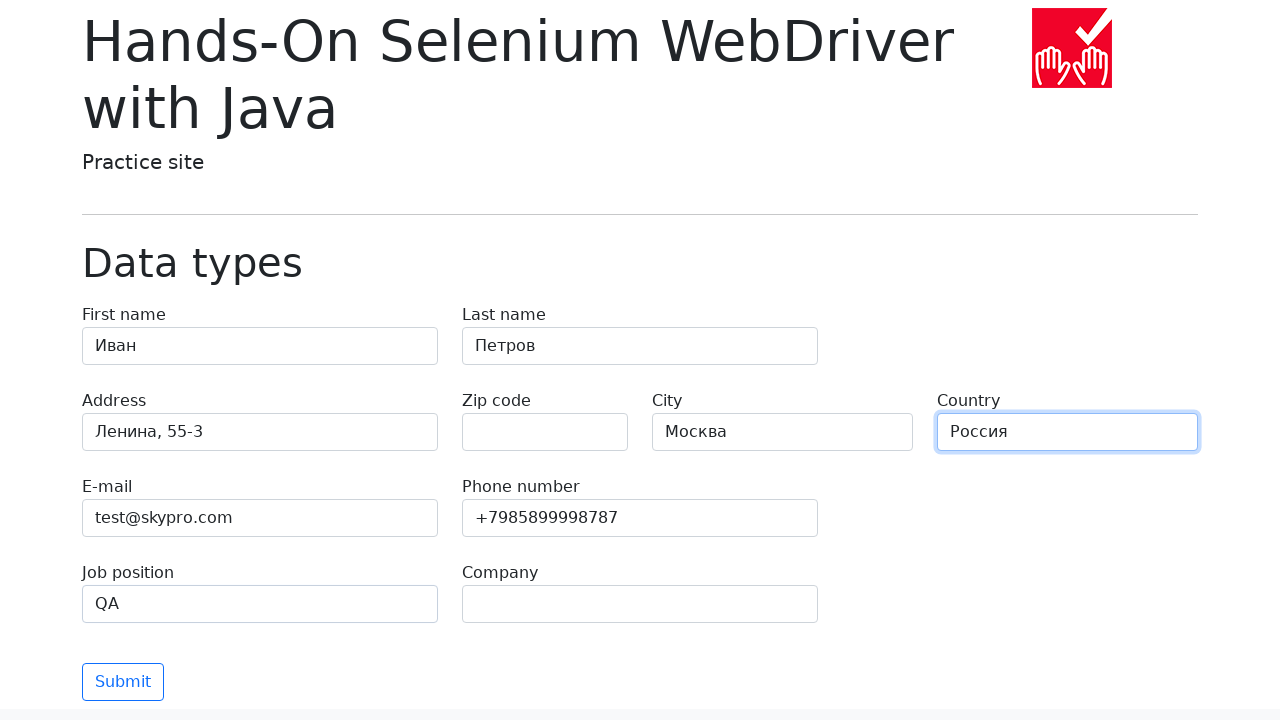

Filled company field with 'SkyPro' on input[name='company']
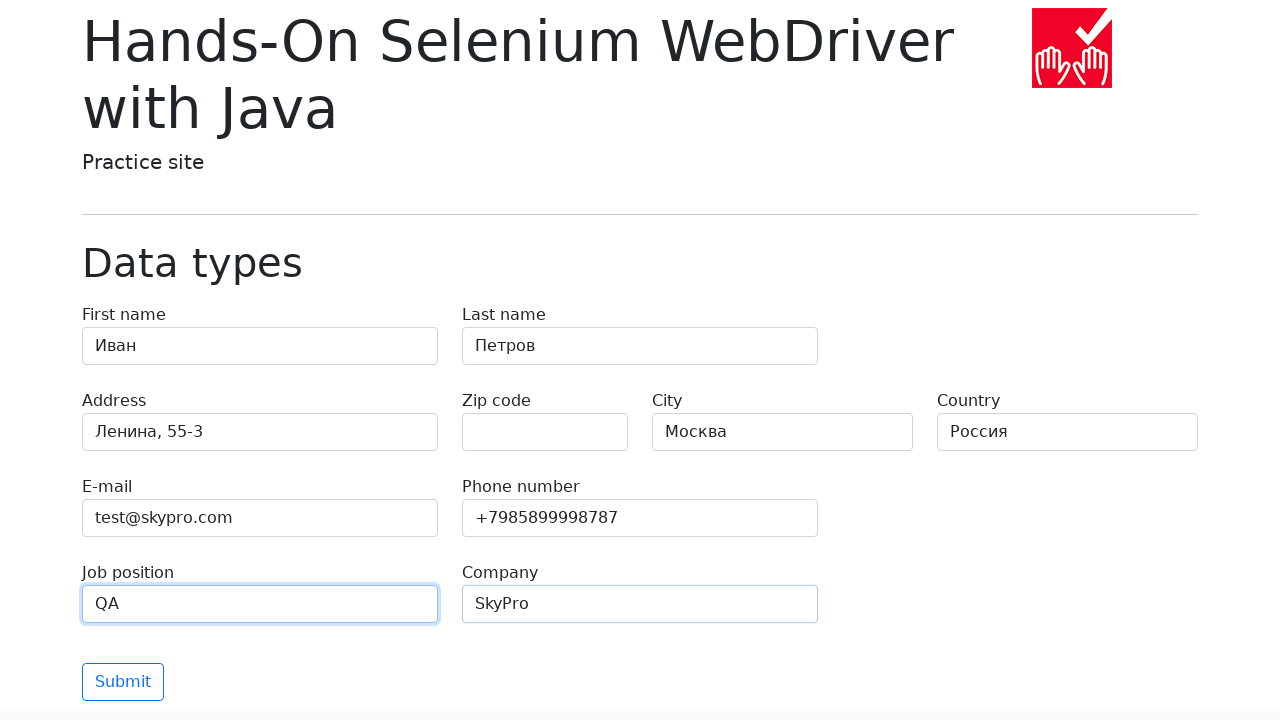

Clicked submit button to submit the form at (123, 682) on button[type='submit']
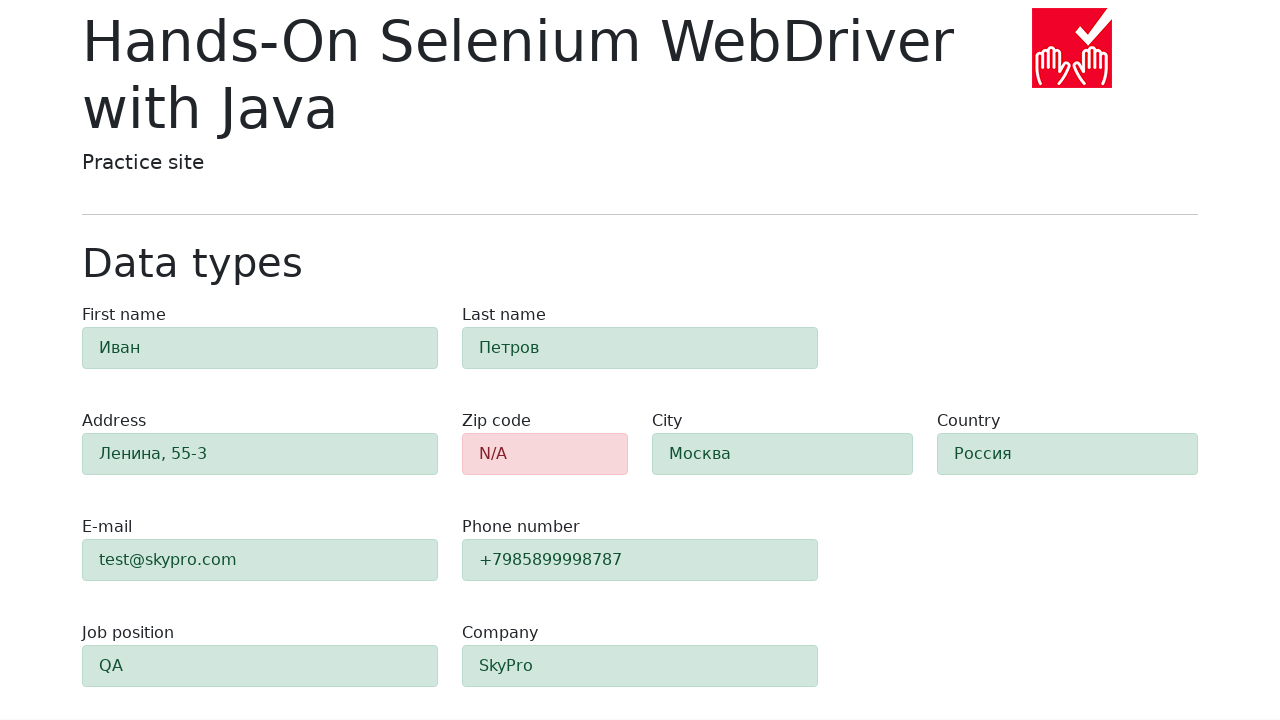

Form validation completed and zip code field is visible
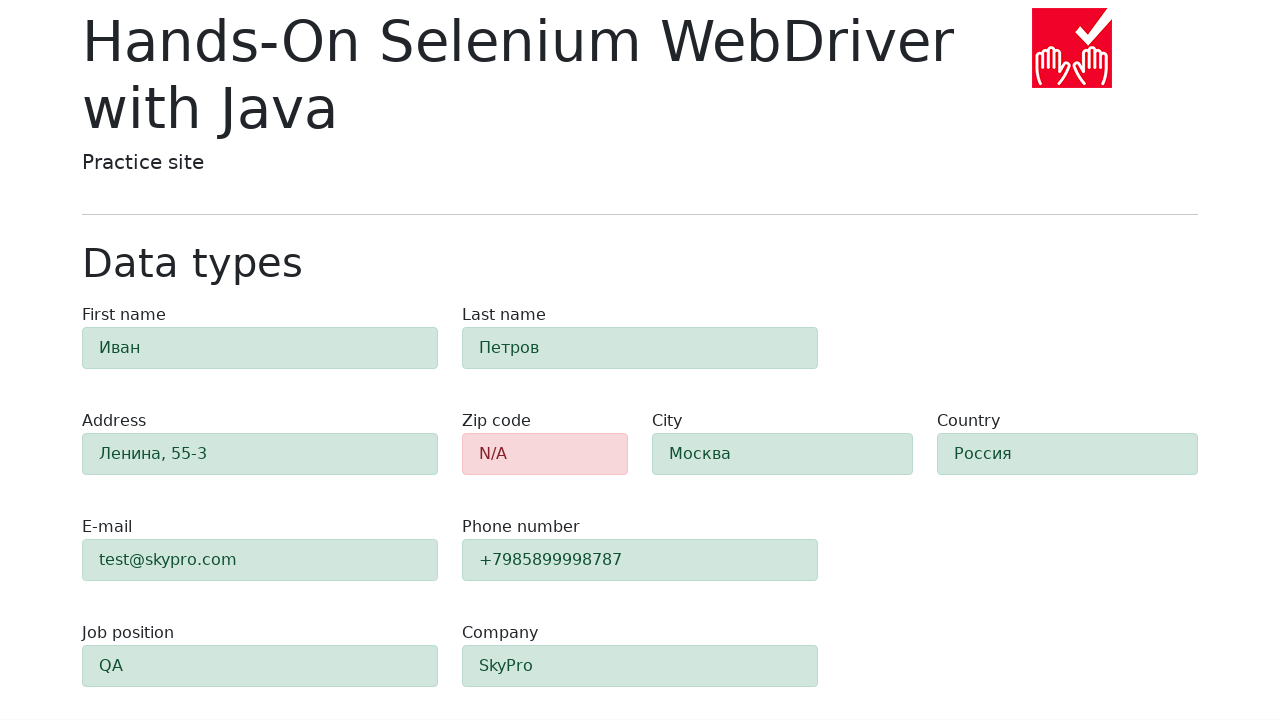

Verified zip code field is highlighted red (validation error)
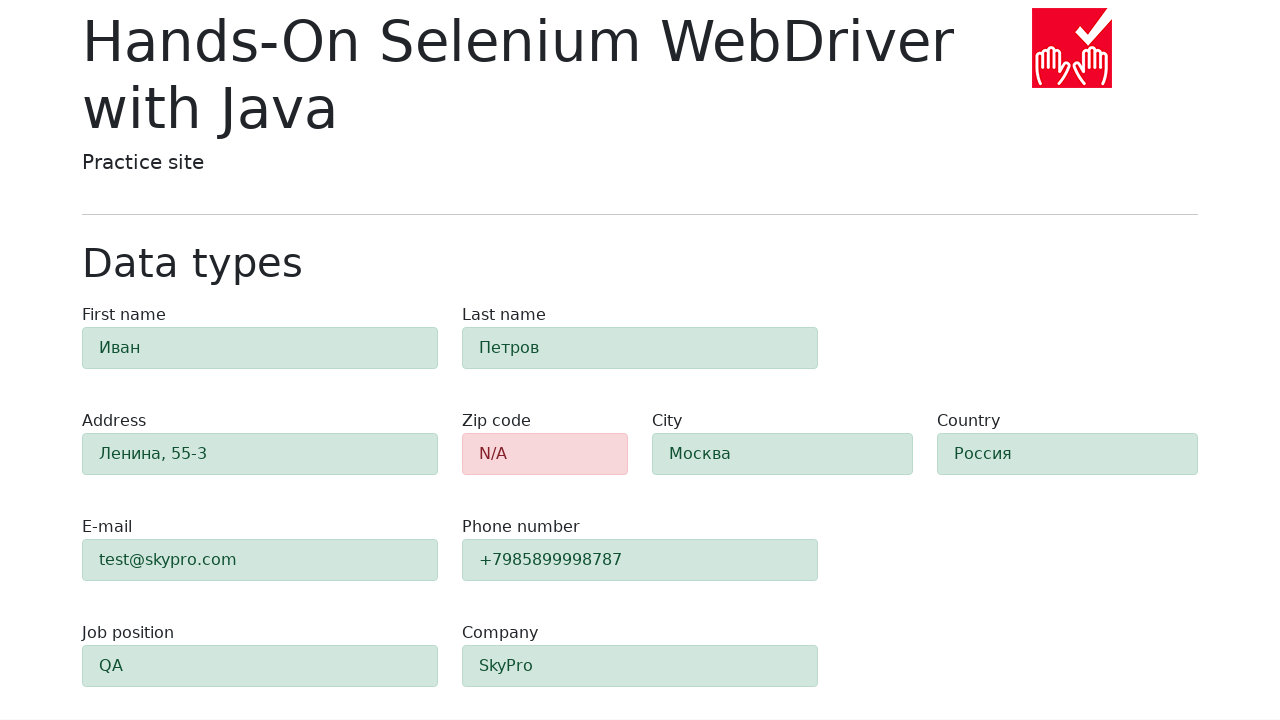

Verified field 'first-name' is highlighted green (valid)
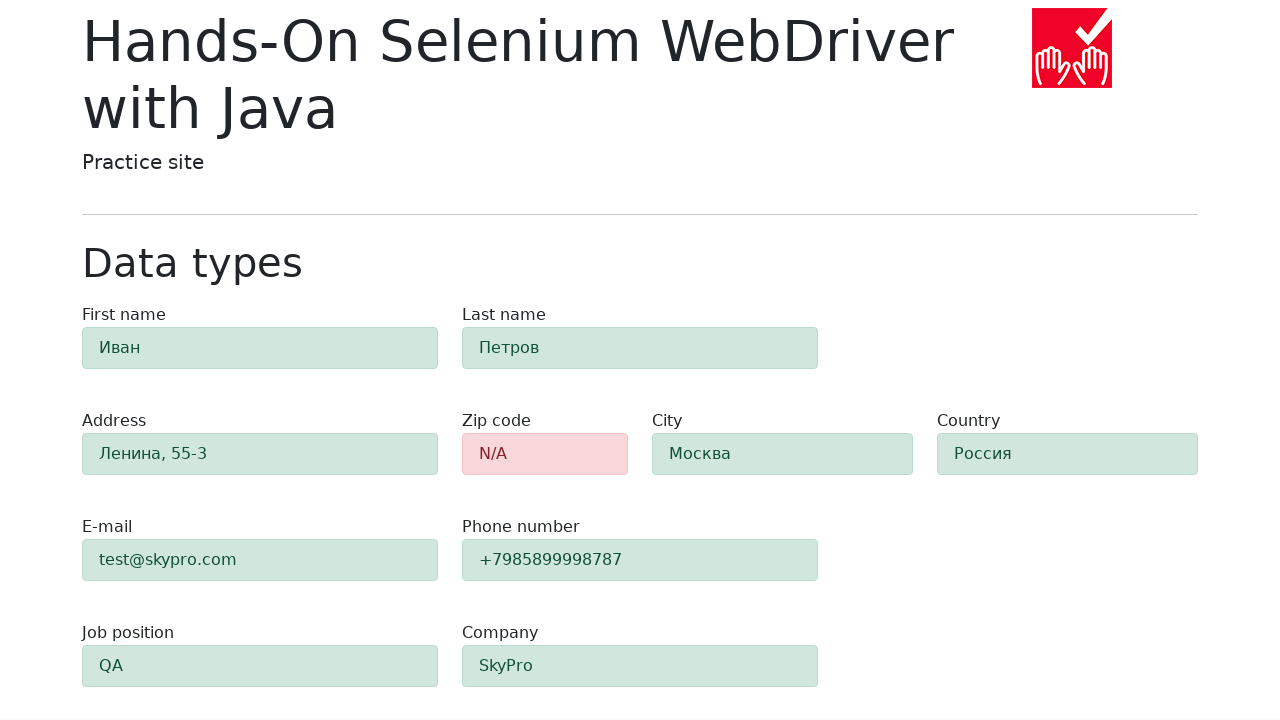

Verified field 'last-name' is highlighted green (valid)
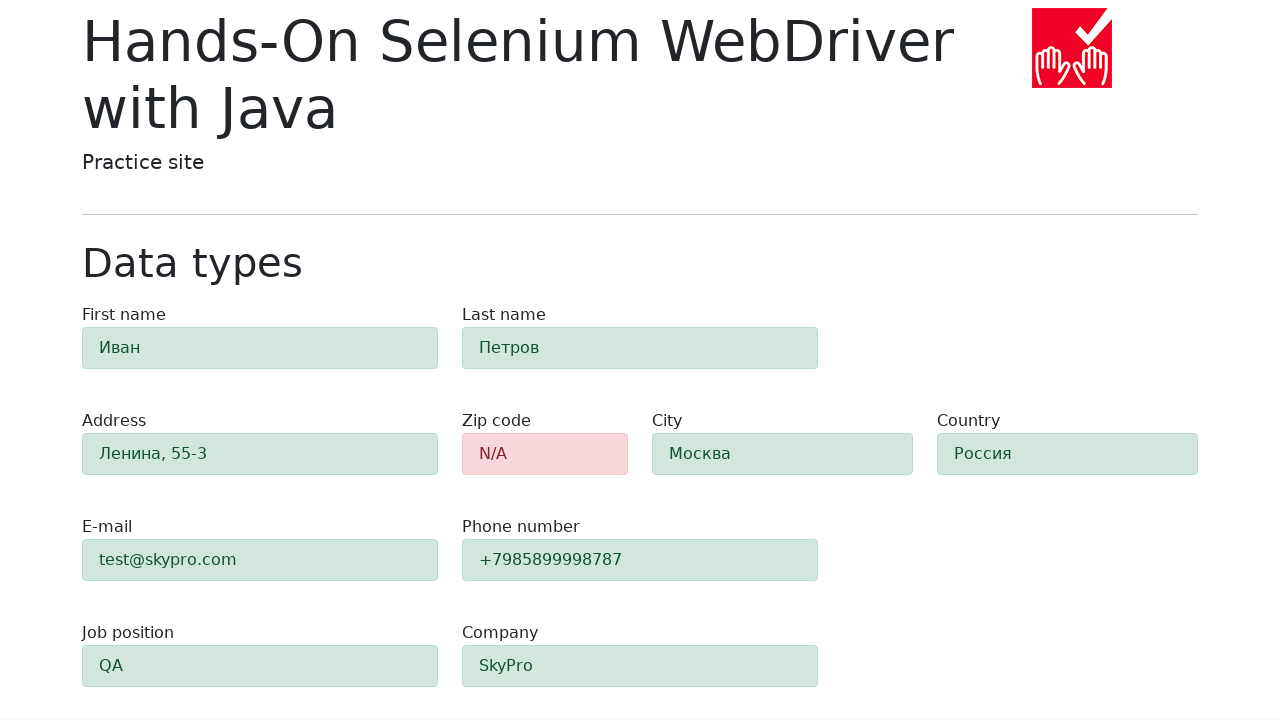

Verified field 'address' is highlighted green (valid)
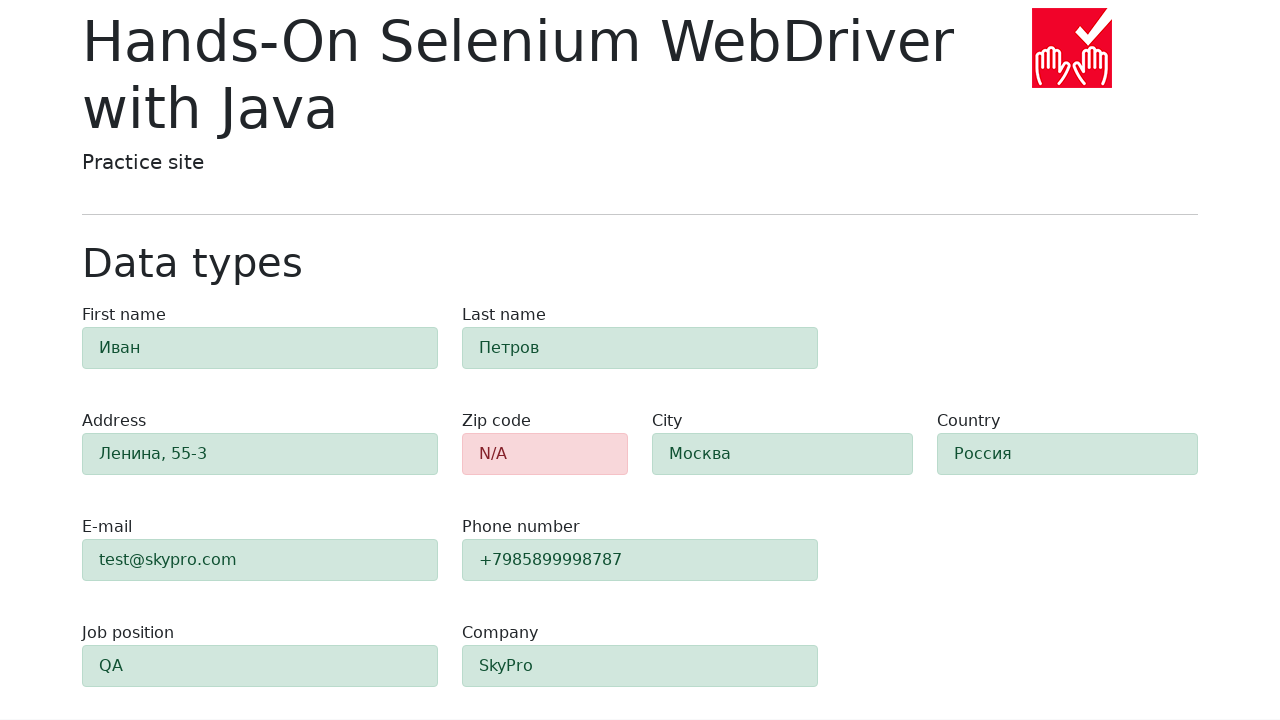

Verified field 'e-mail' is highlighted green (valid)
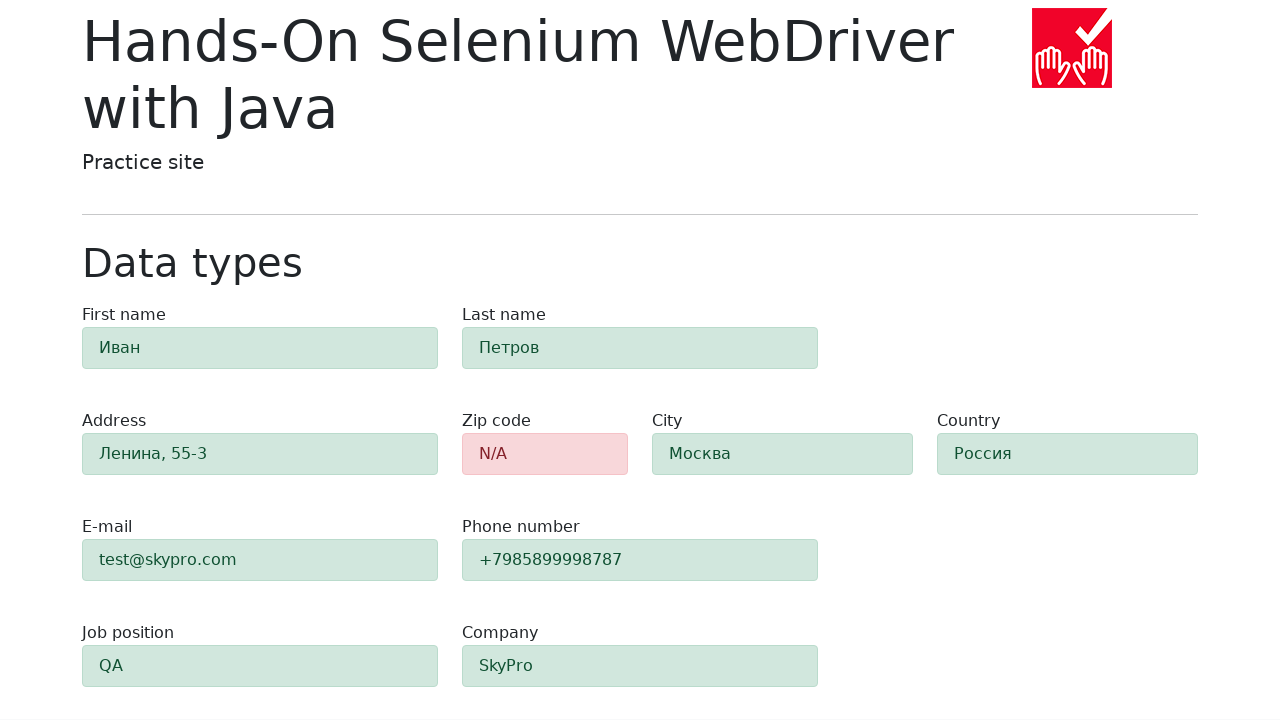

Verified field 'phone' is highlighted green (valid)
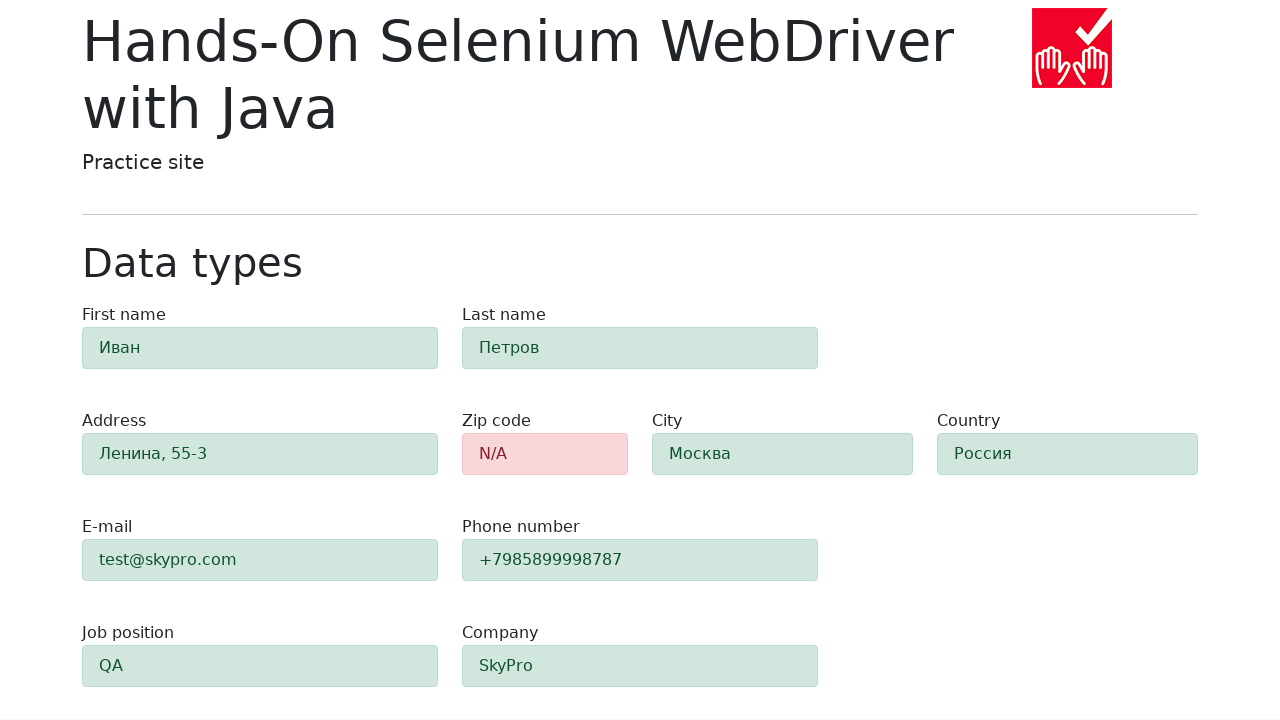

Verified field 'city' is highlighted green (valid)
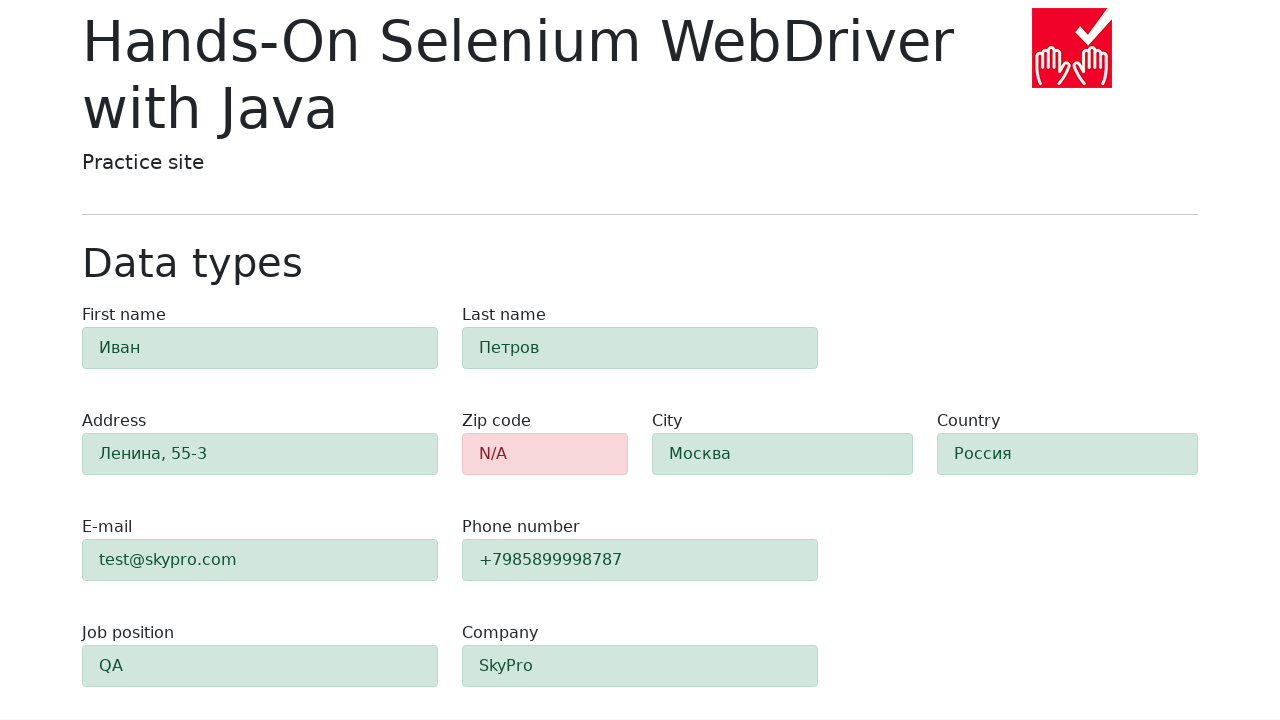

Verified field 'country' is highlighted green (valid)
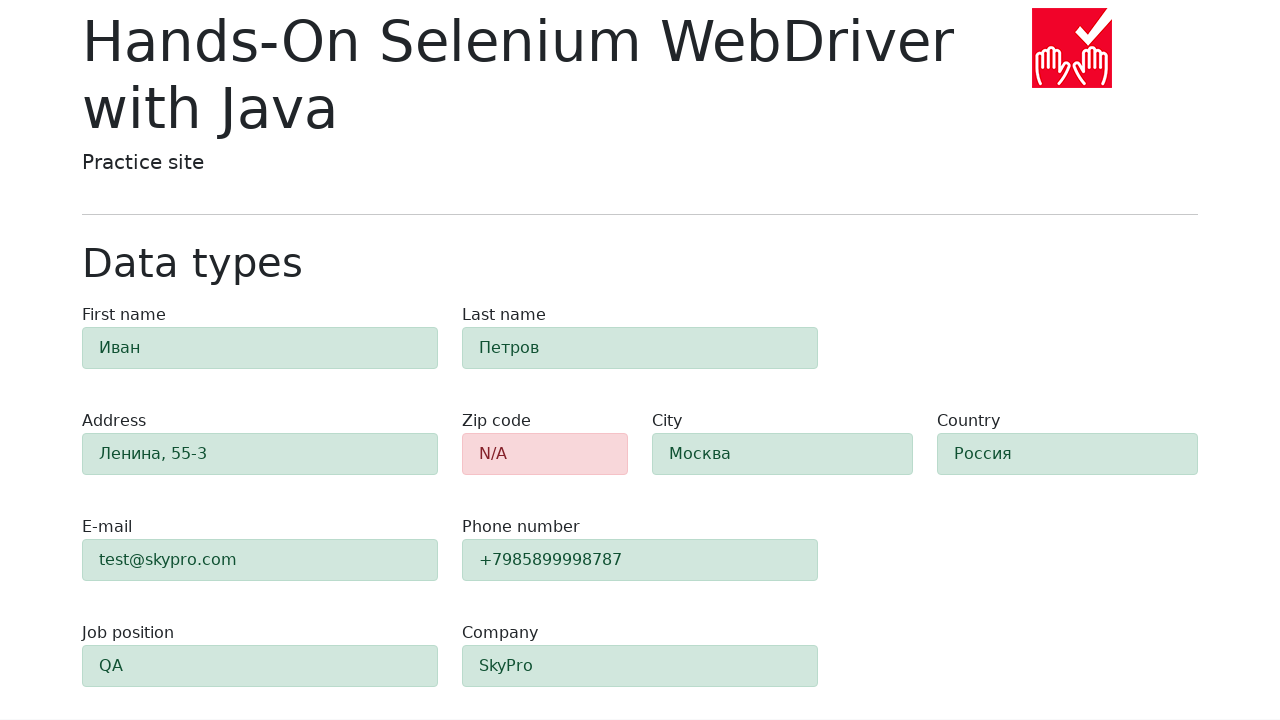

Verified field 'job-position' is highlighted green (valid)
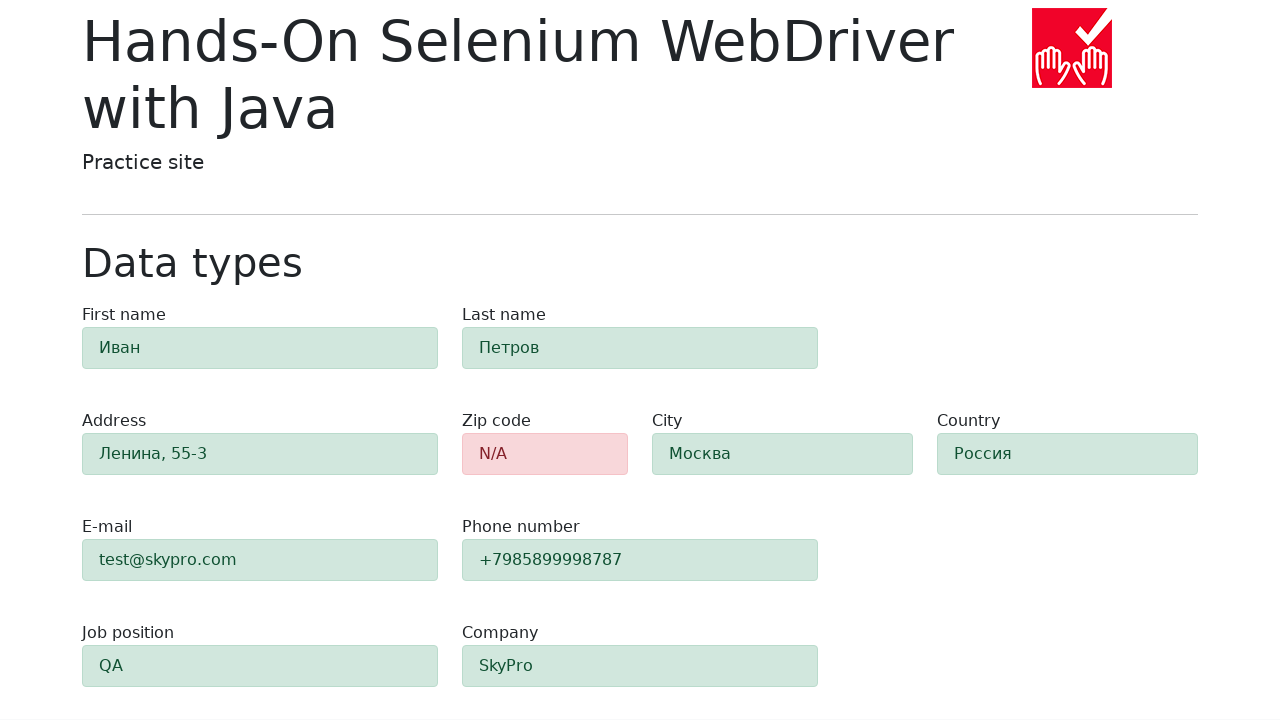

Verified field 'company' is highlighted green (valid)
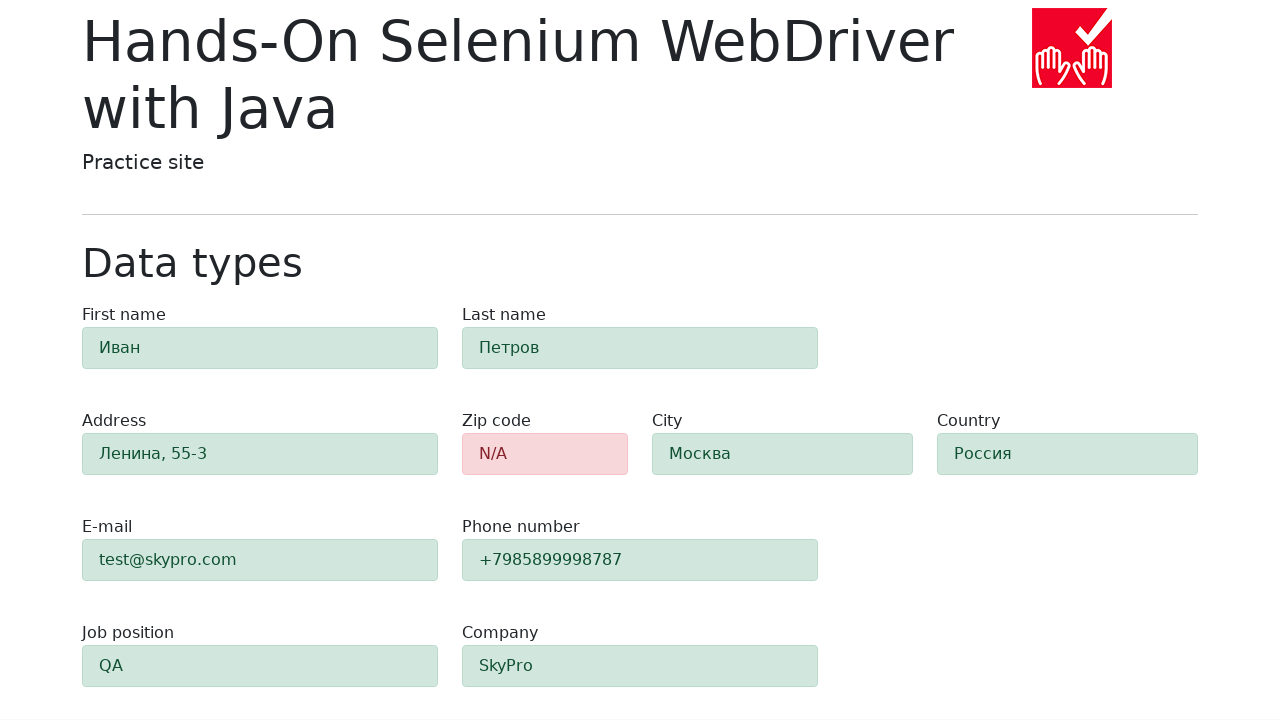

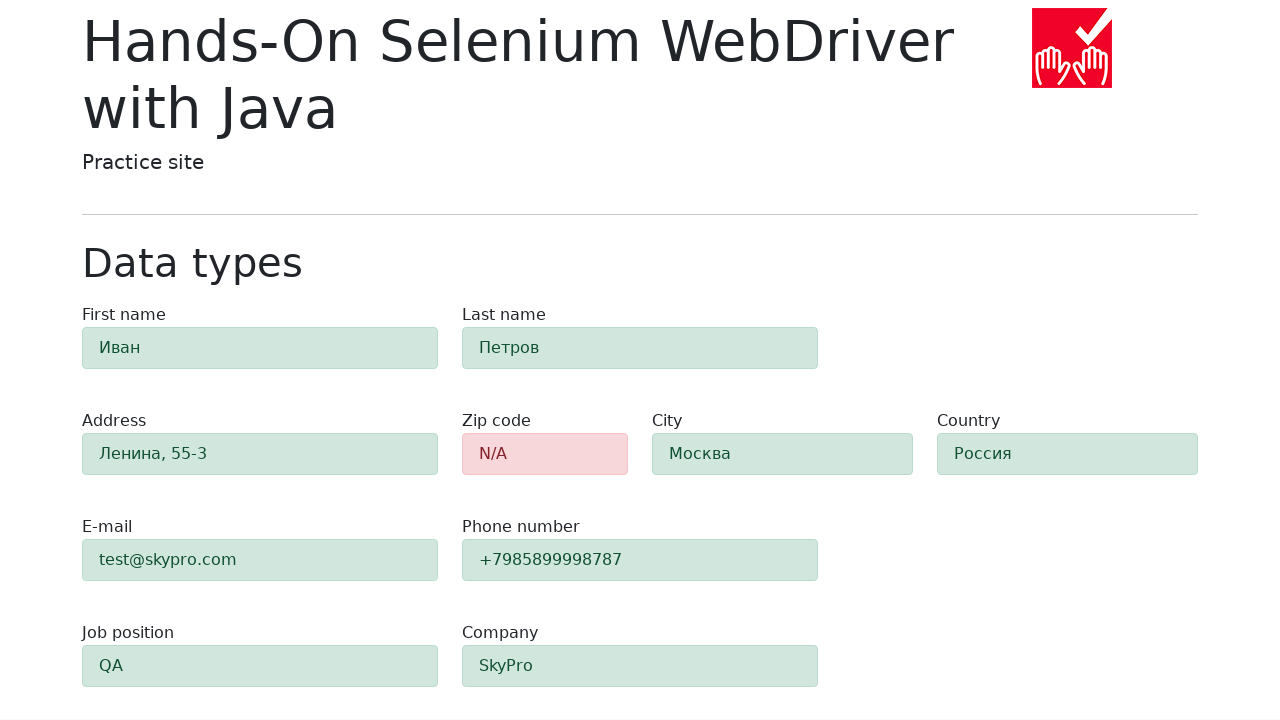